Tests the font download workflow on BitFontMaker2 gallery by clicking the download button and accepting the confirmation alert dialog.

Starting URL: https://www.pentacom.jp/pentacom/bitfontmaker2/gallery/?id=18818

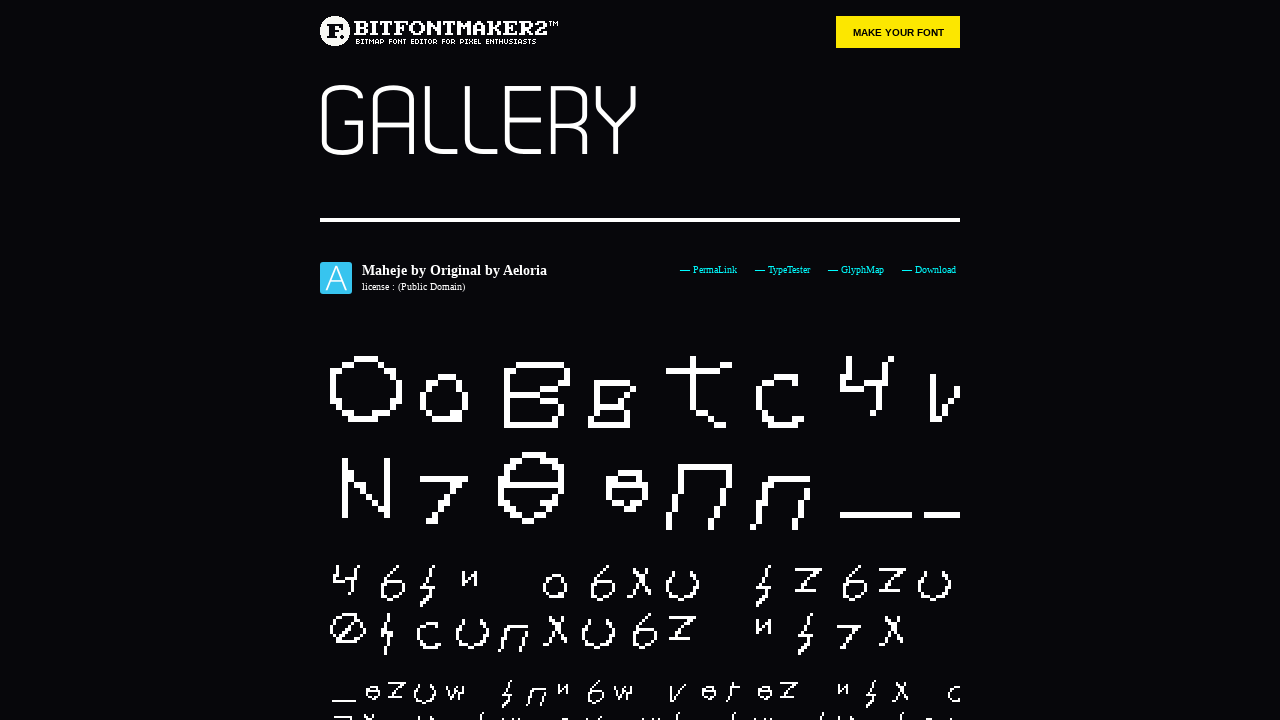

Waited for page to load (networkidle state)
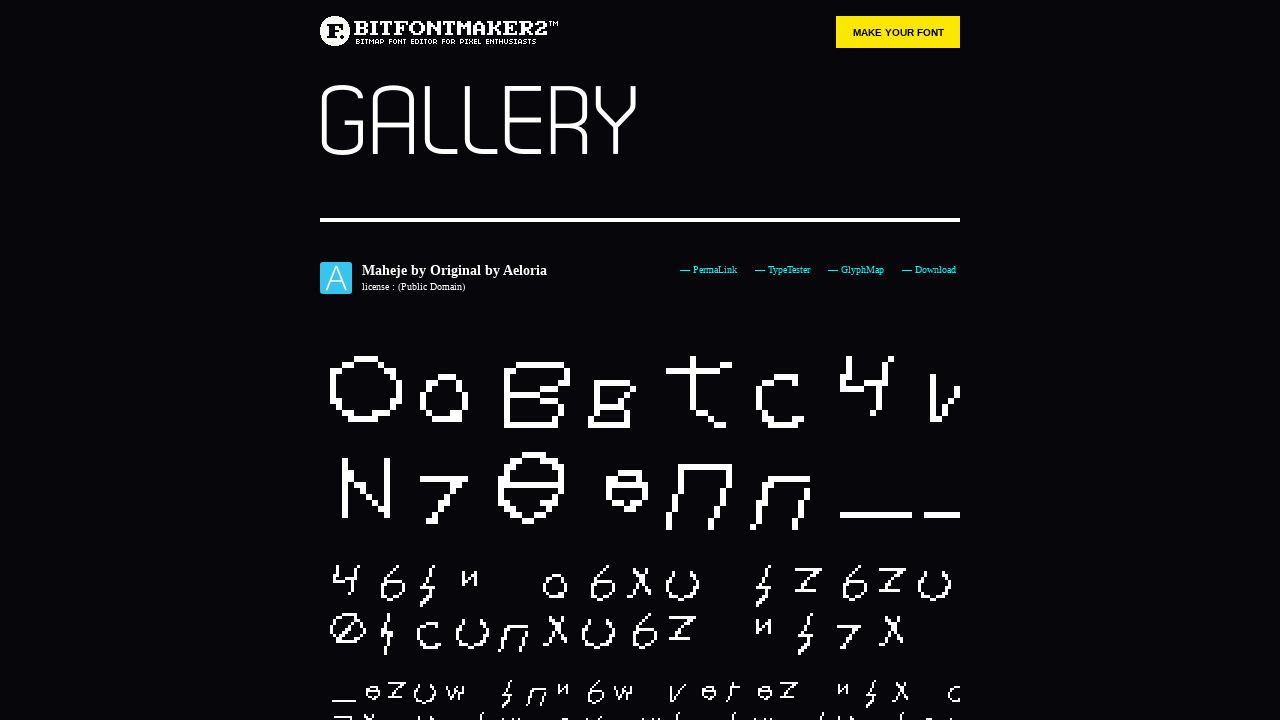

Clicked the DOWNLOAD button at (730, 507) on xpath=//a[text()='DOWNLOAD']
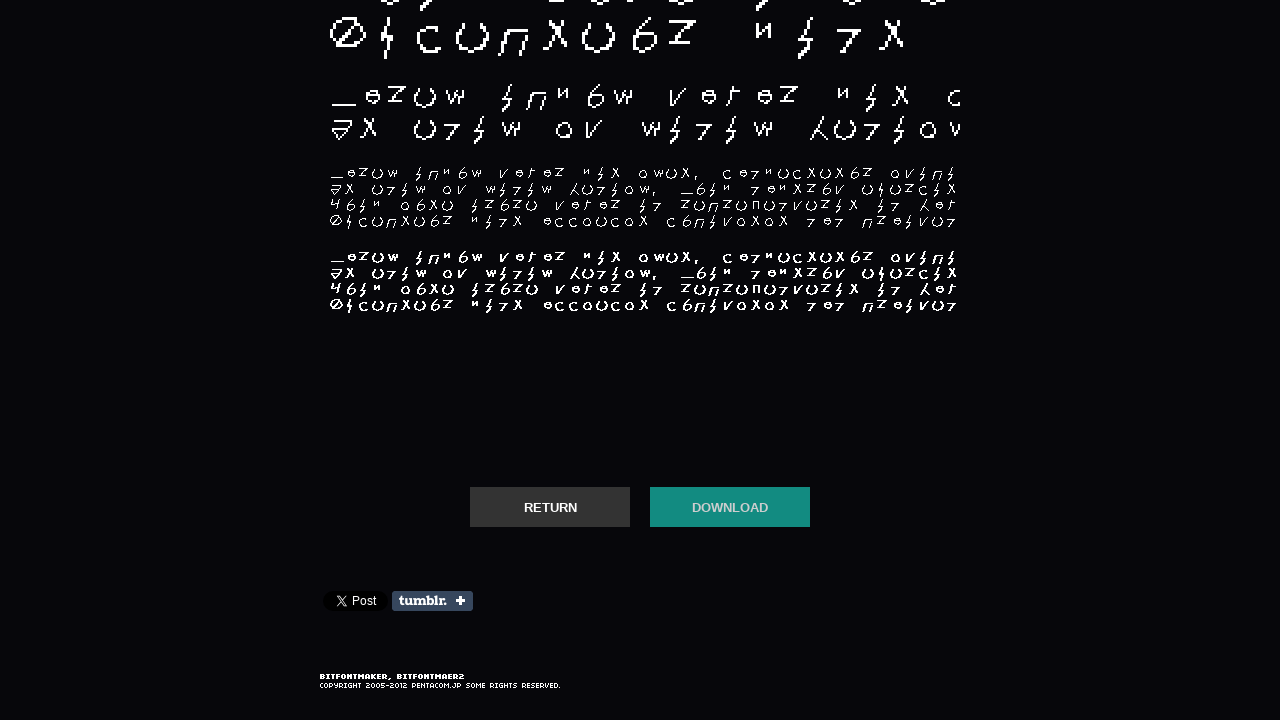

Set up dialog handler to accept confirmation alert
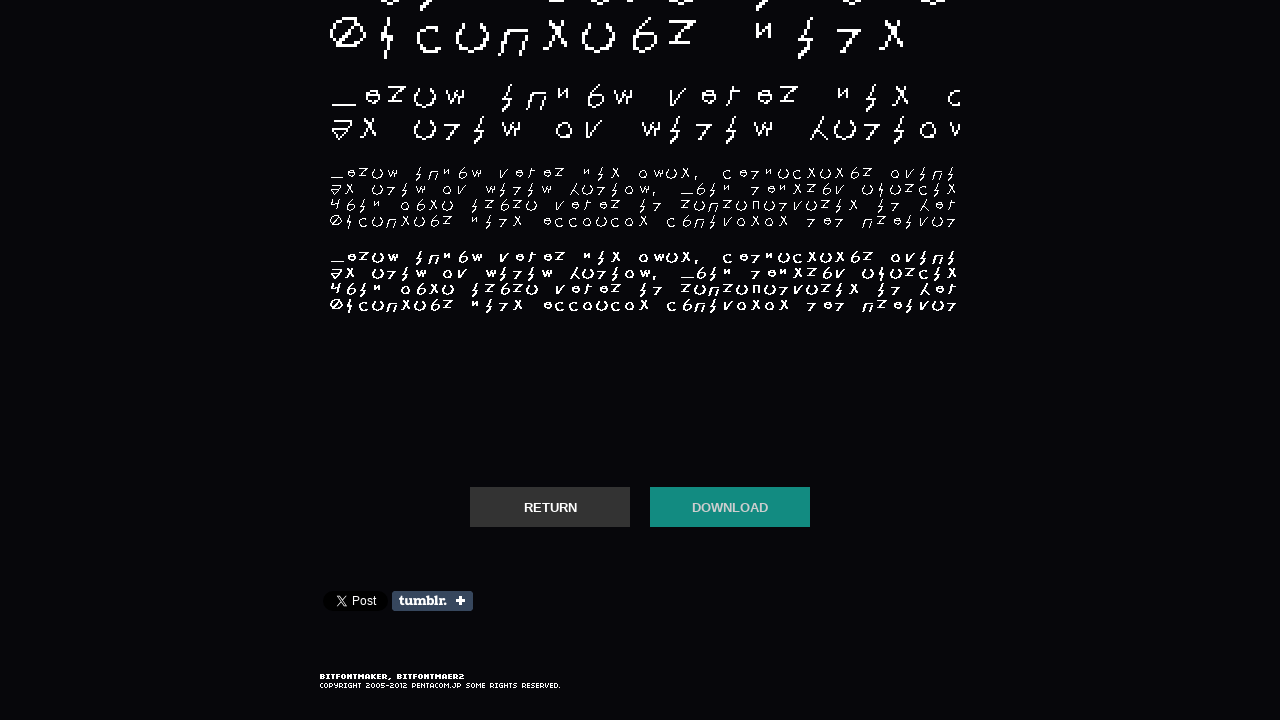

Waited 2 seconds for dialog to be processed
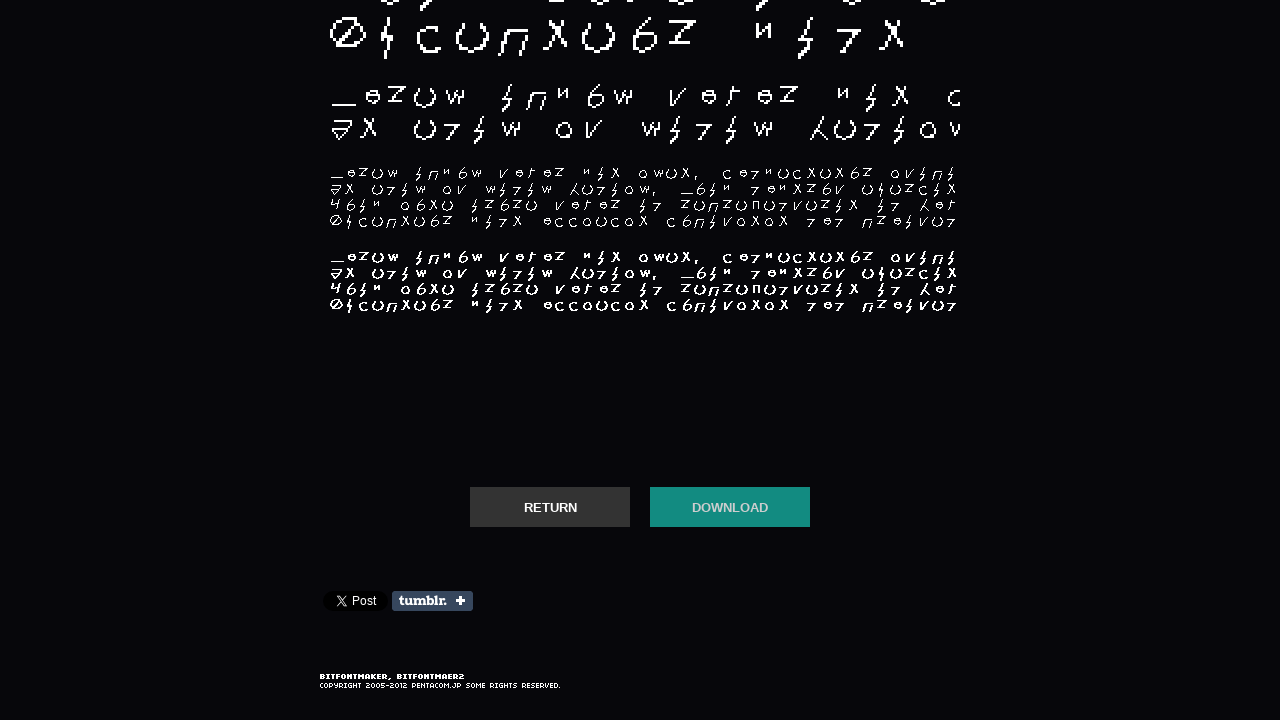

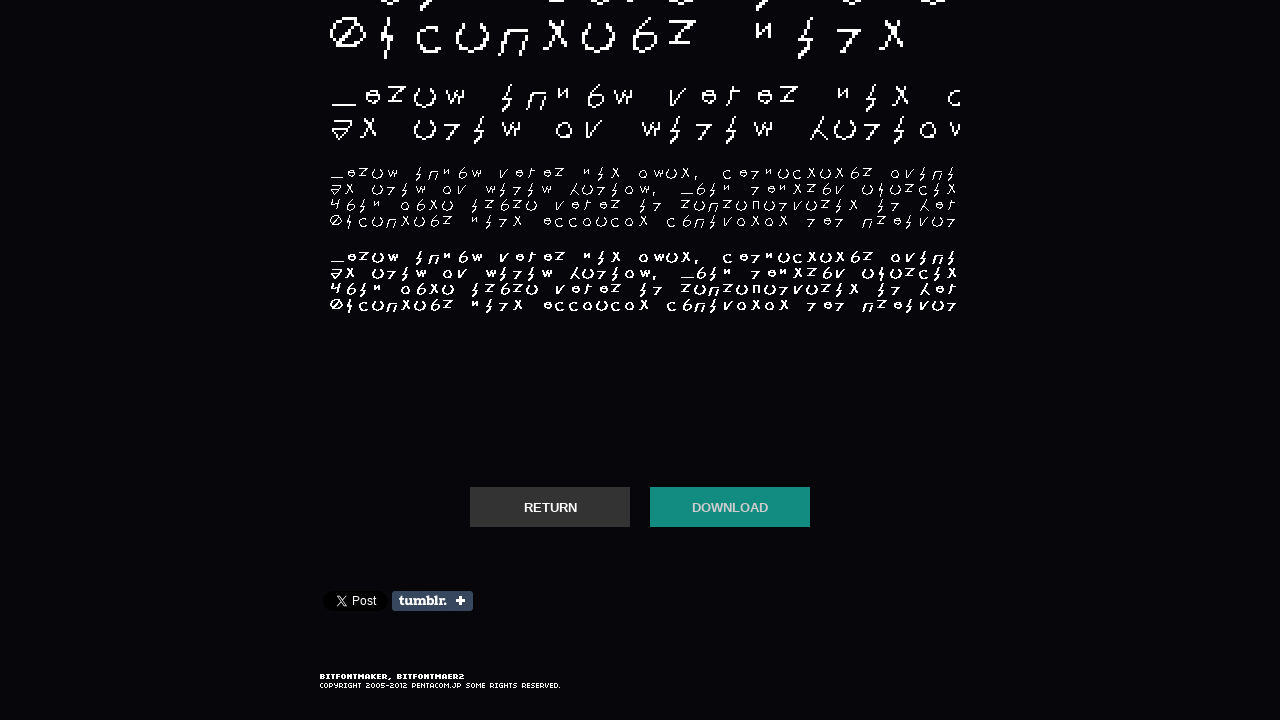